Calculates the sum of two numbers displayed on the page, selects the calculated sum from a dropdown list, and submits the form

Starting URL: http://suninjuly.github.io/selects1.html

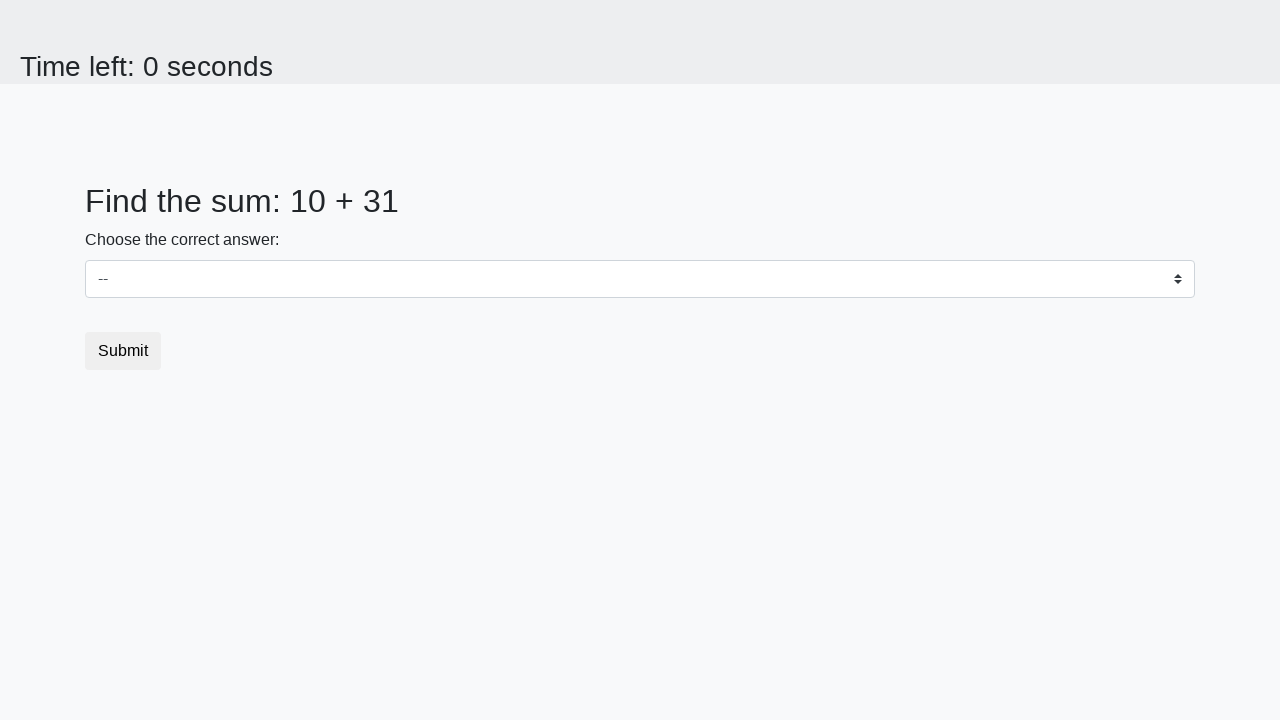

Retrieved first number from page element #num1
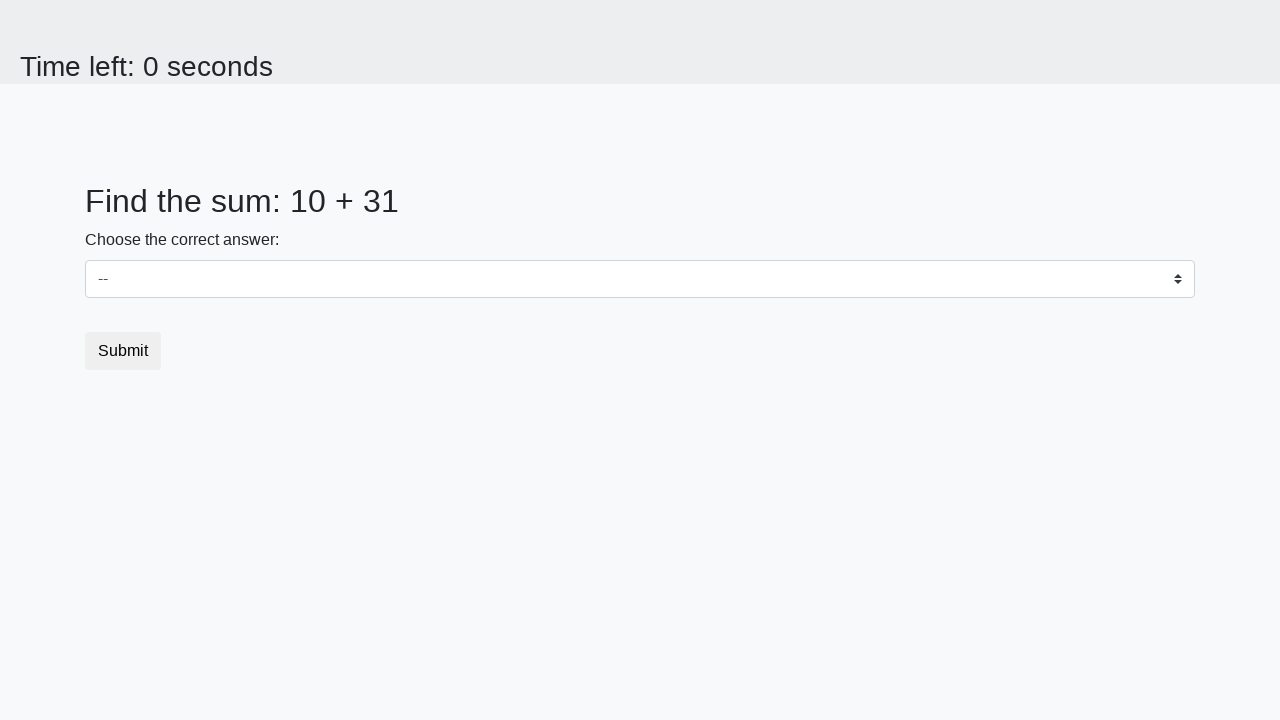

Retrieved second number from page element #num2
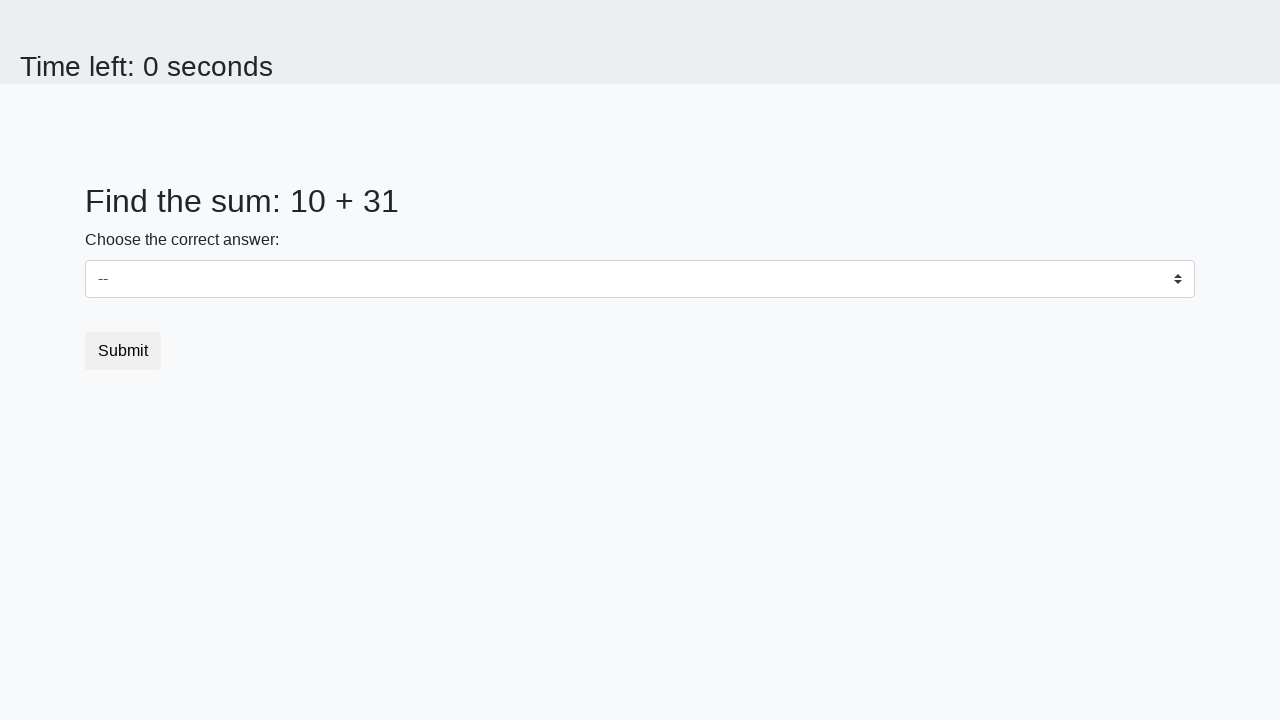

Calculated sum of 10 + 31 = 41
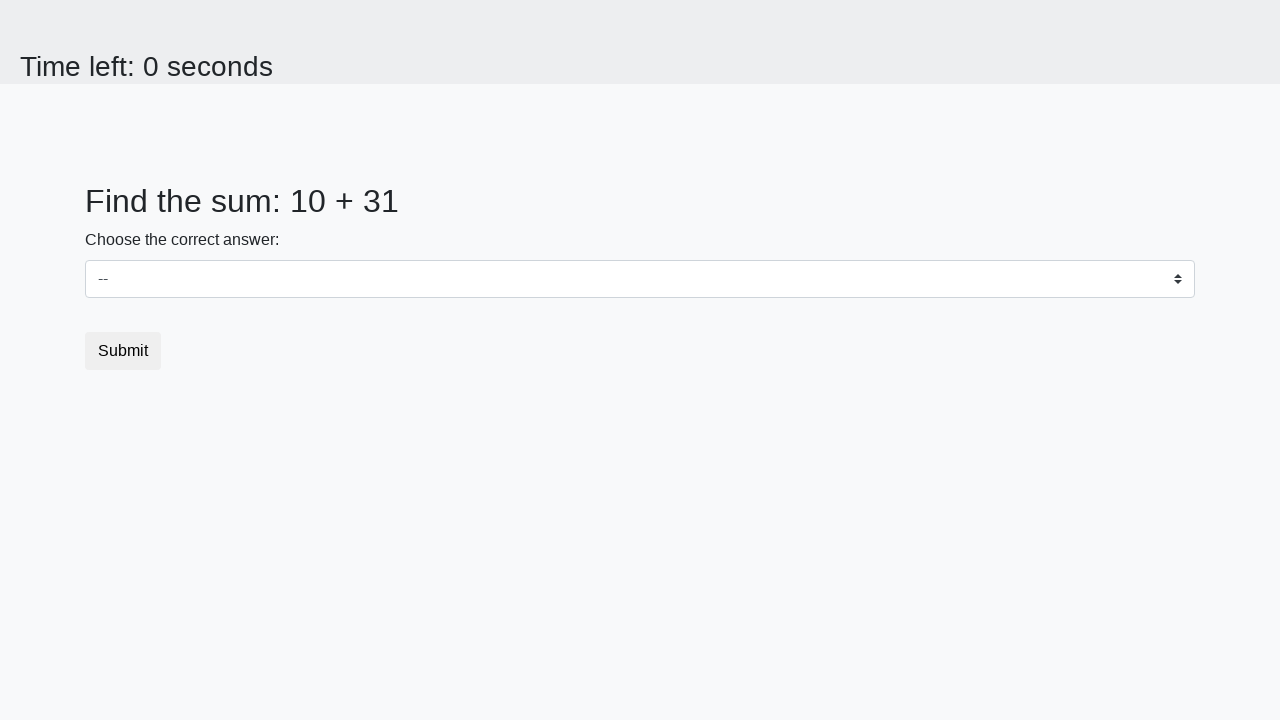

Selected calculated sum 41 from dropdown menu on select
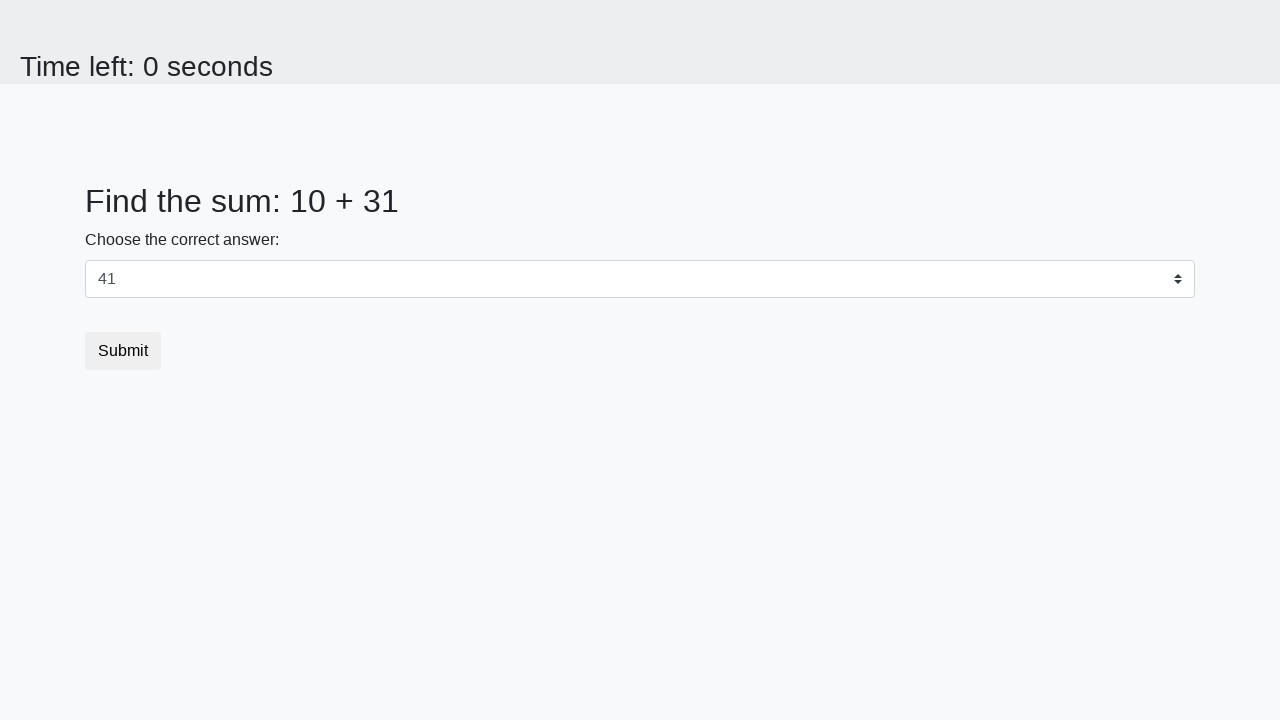

Clicked submit button to submit the form at (123, 351) on button
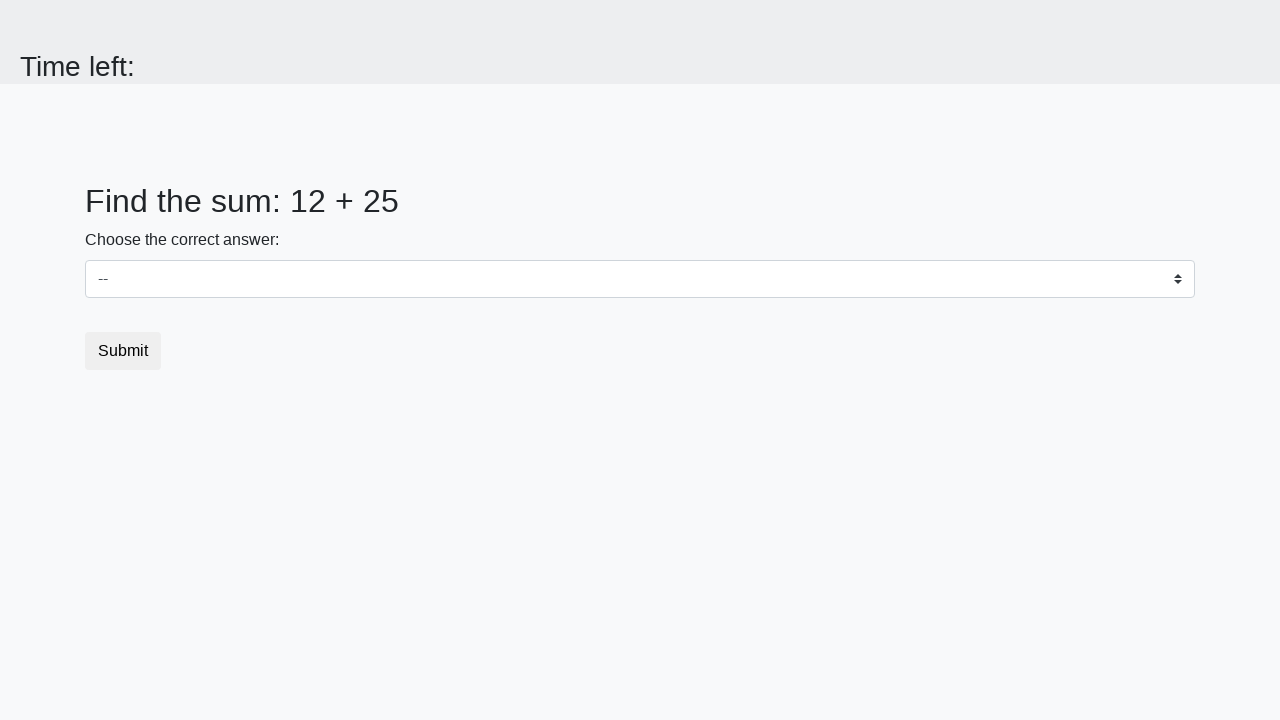

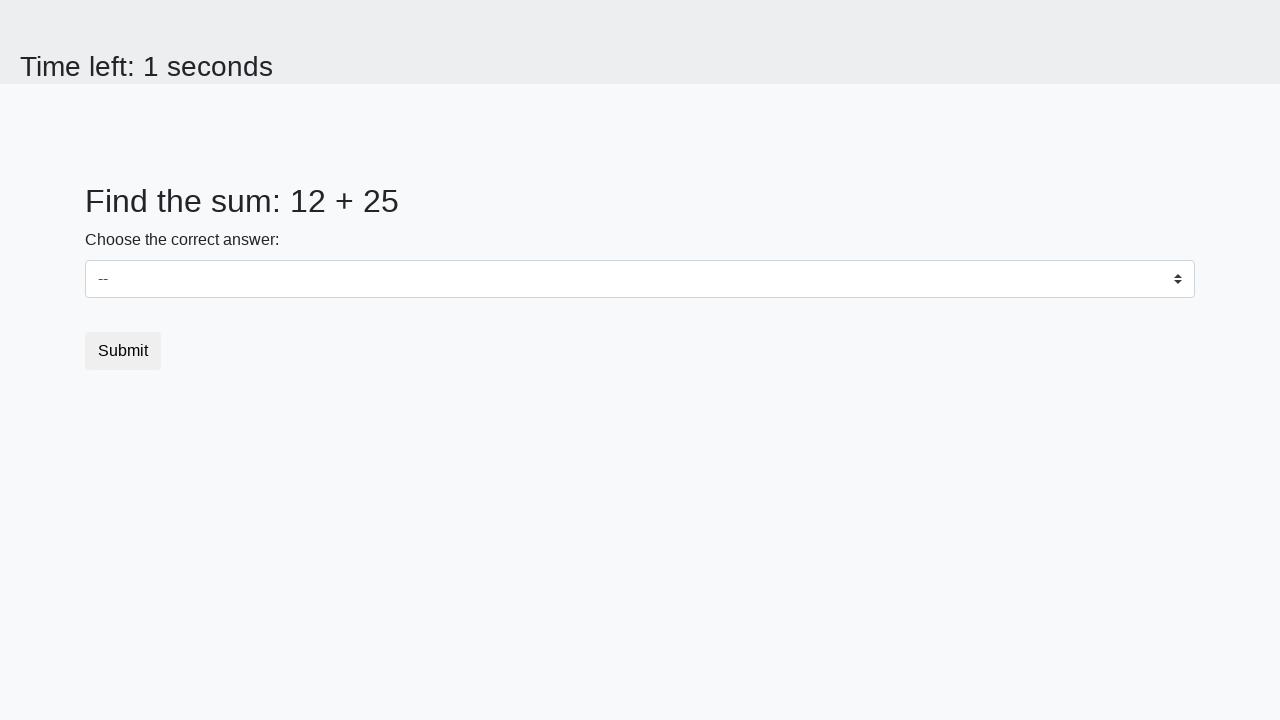